Tests window handling using a helper method approach, clicking a link to open a new window, and switching between windows while verifying page titles.

Starting URL: https://the-internet.herokuapp.com/windows

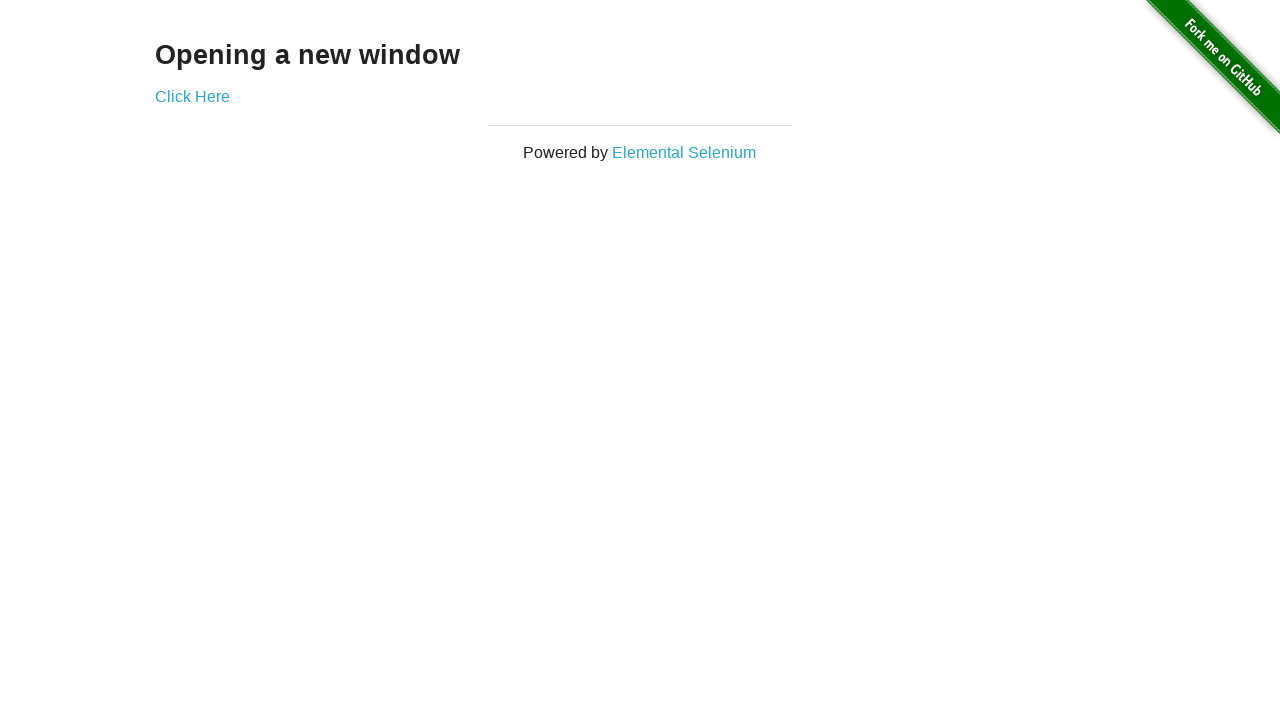

Retrieved heading text from first page
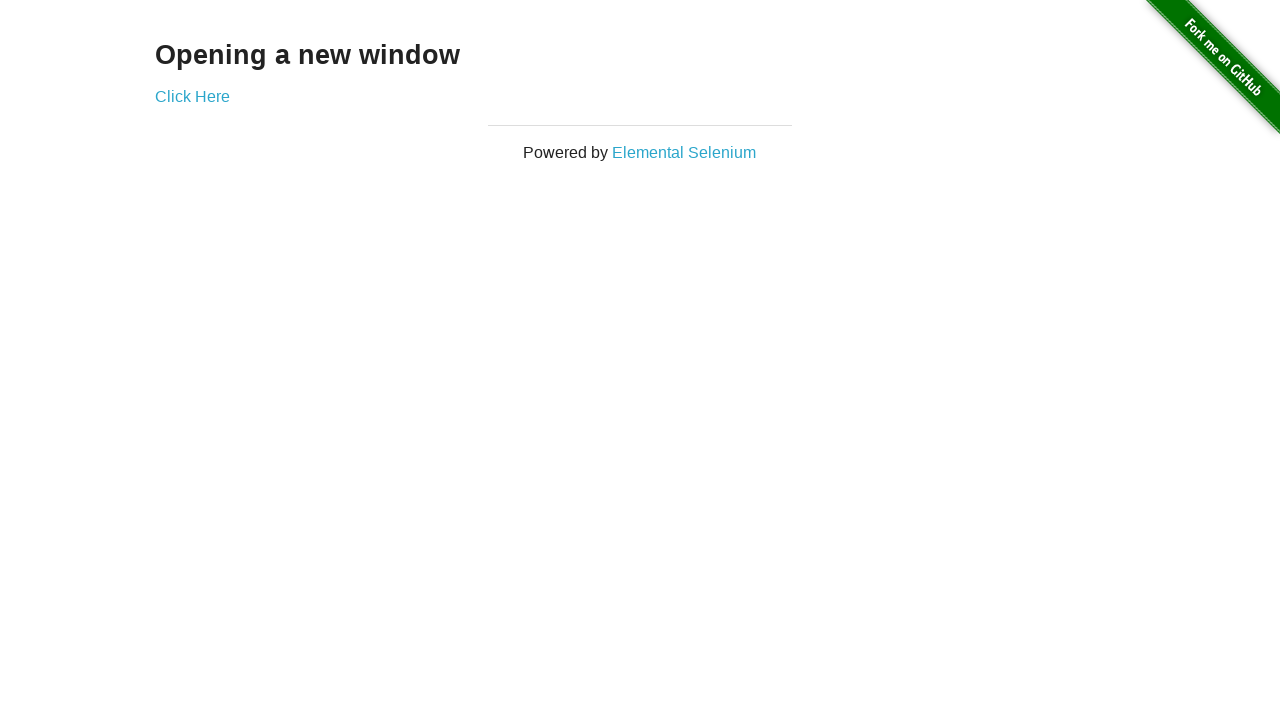

Verified heading text is 'Opening a new window'
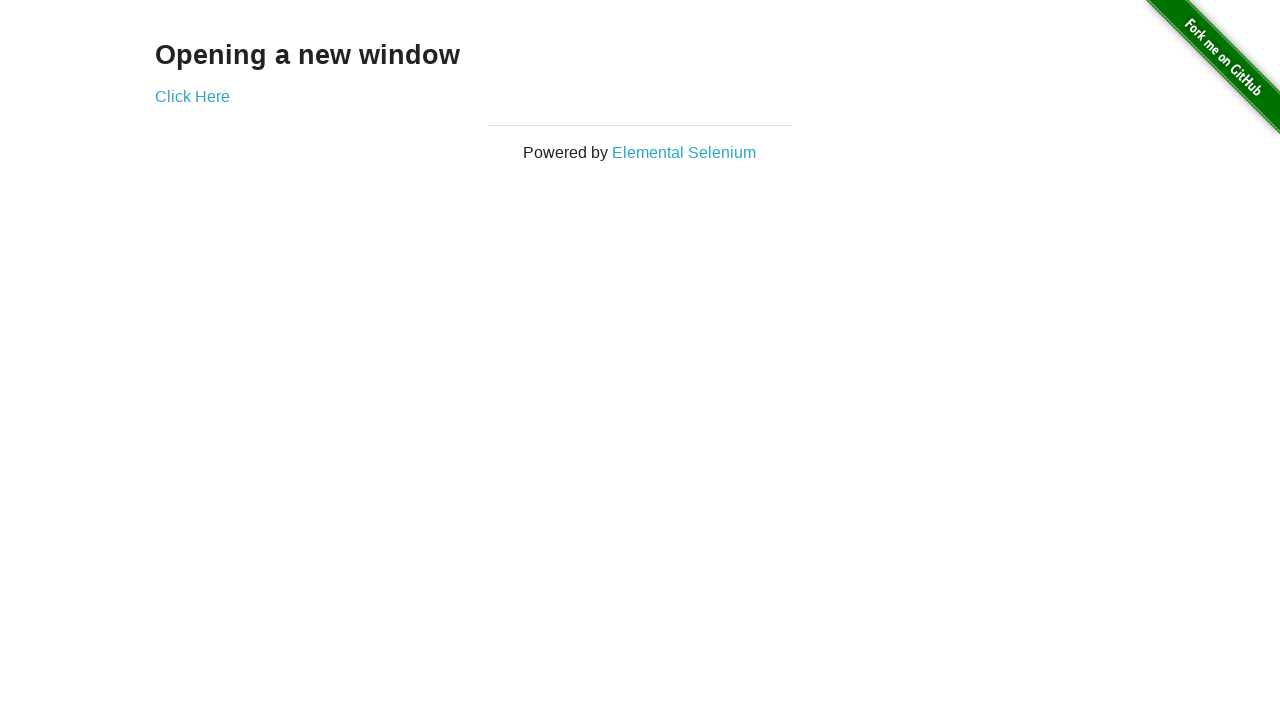

Verified first page title is 'The Internet'
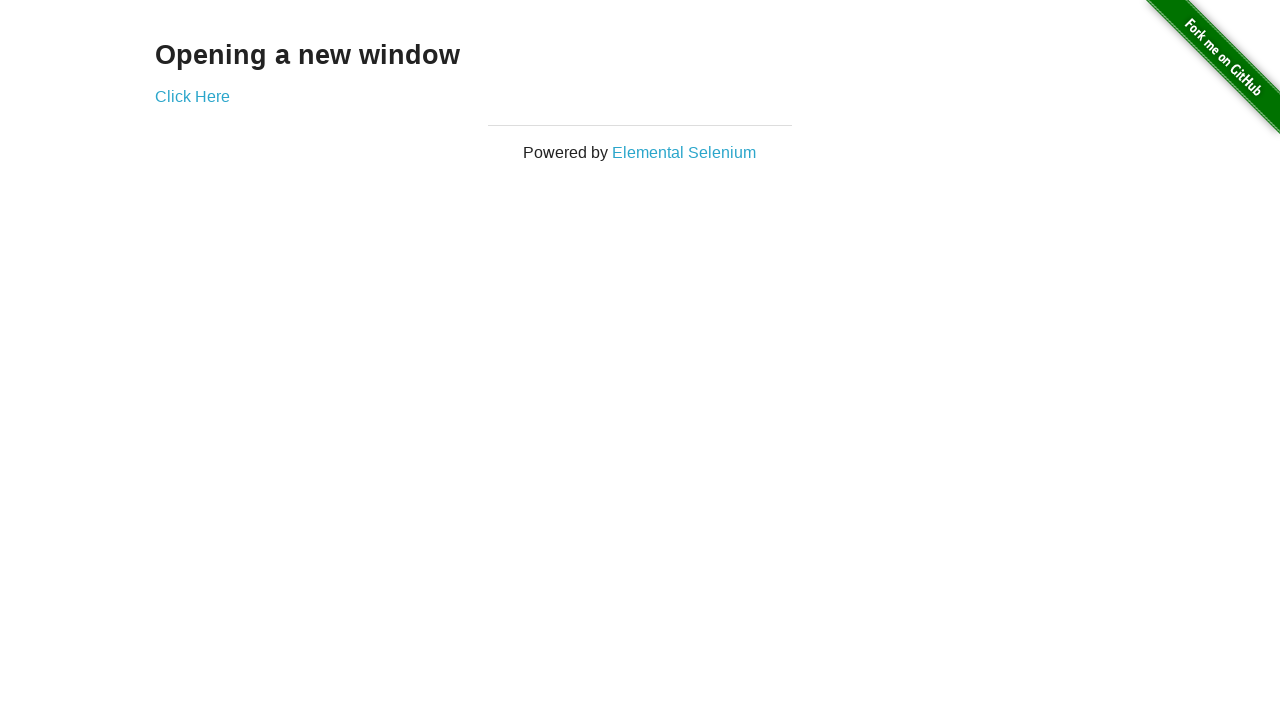

Clicked 'Click Here' link to open new window at (192, 96) on (//a)[2]
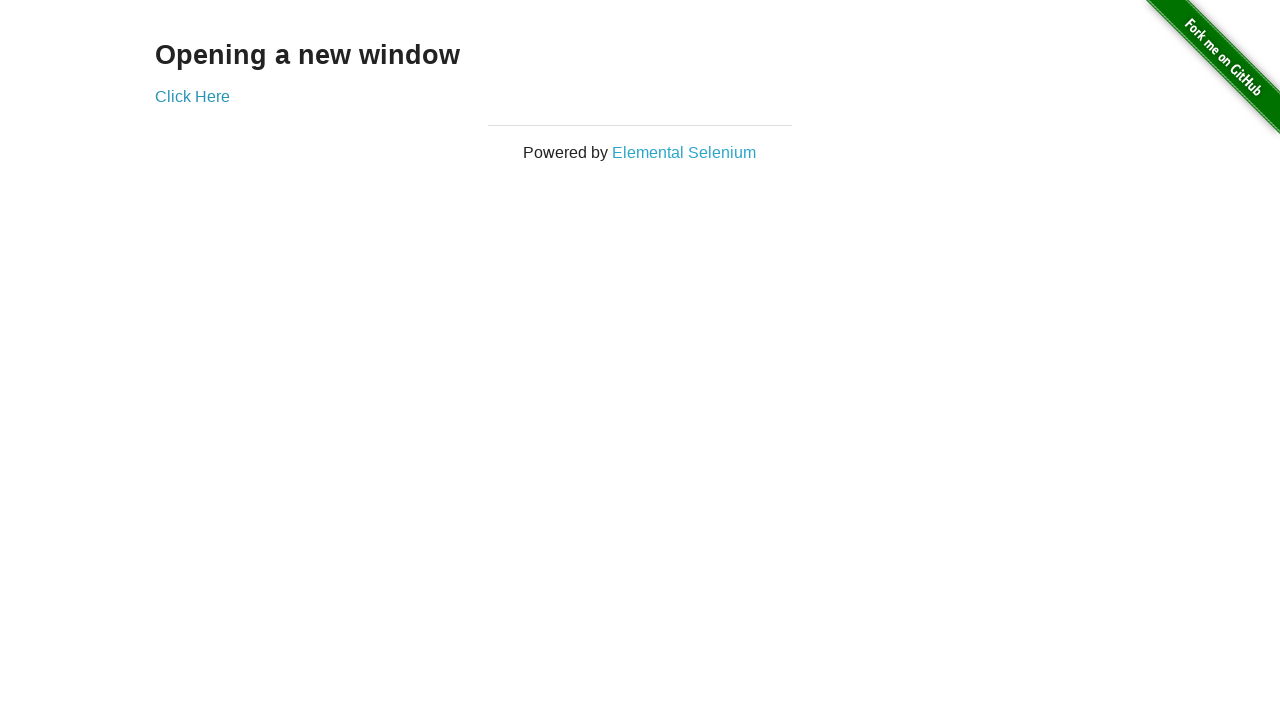

New page loaded and is ready
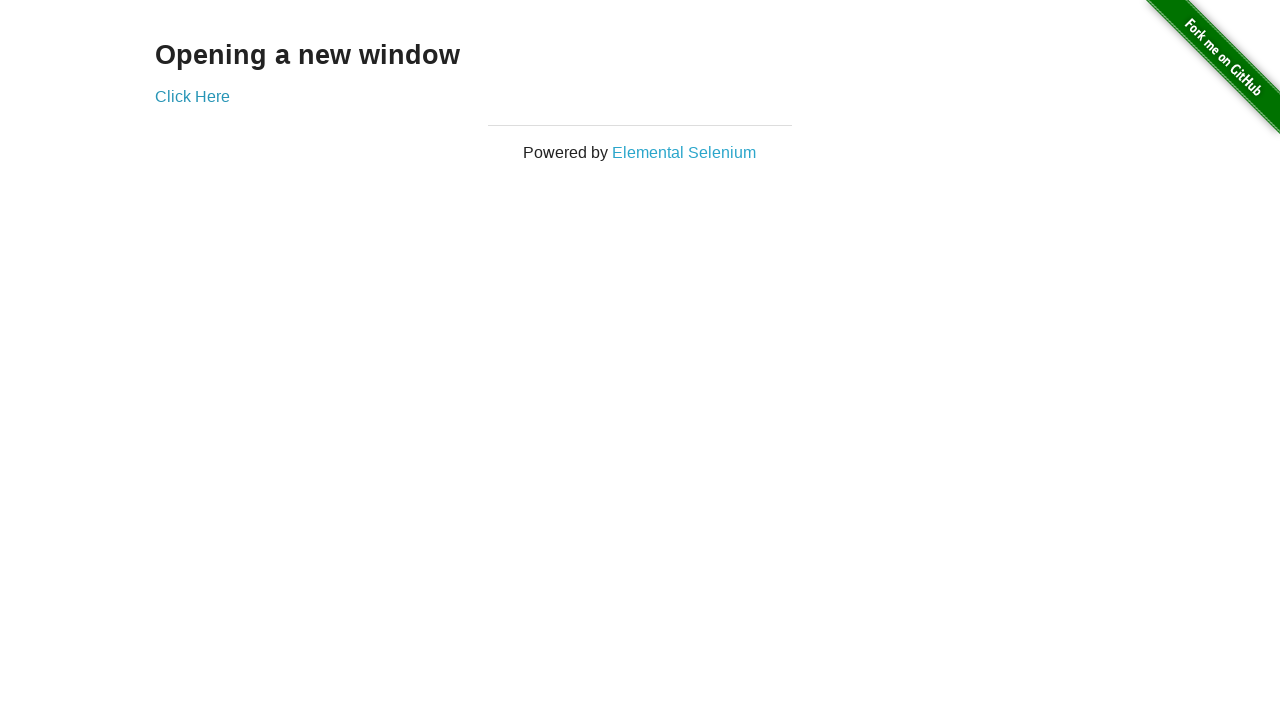

Verified new page title is 'New Window'
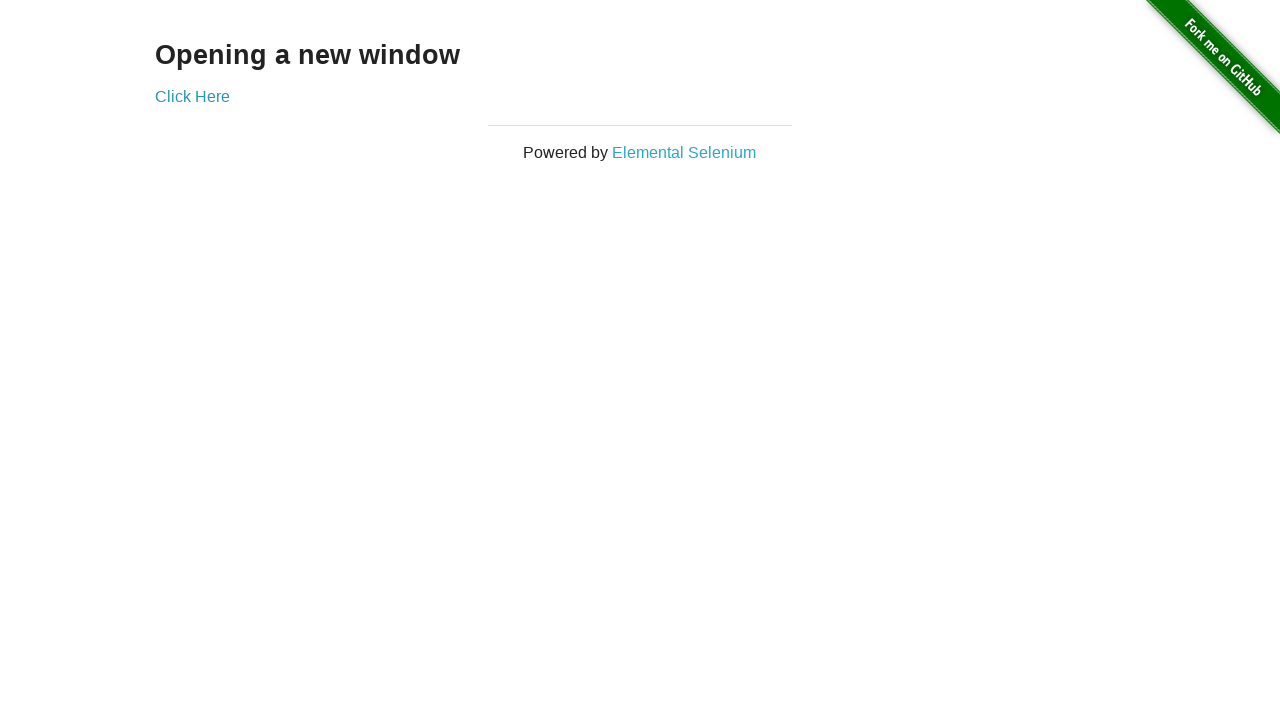

Switched focus back to first page
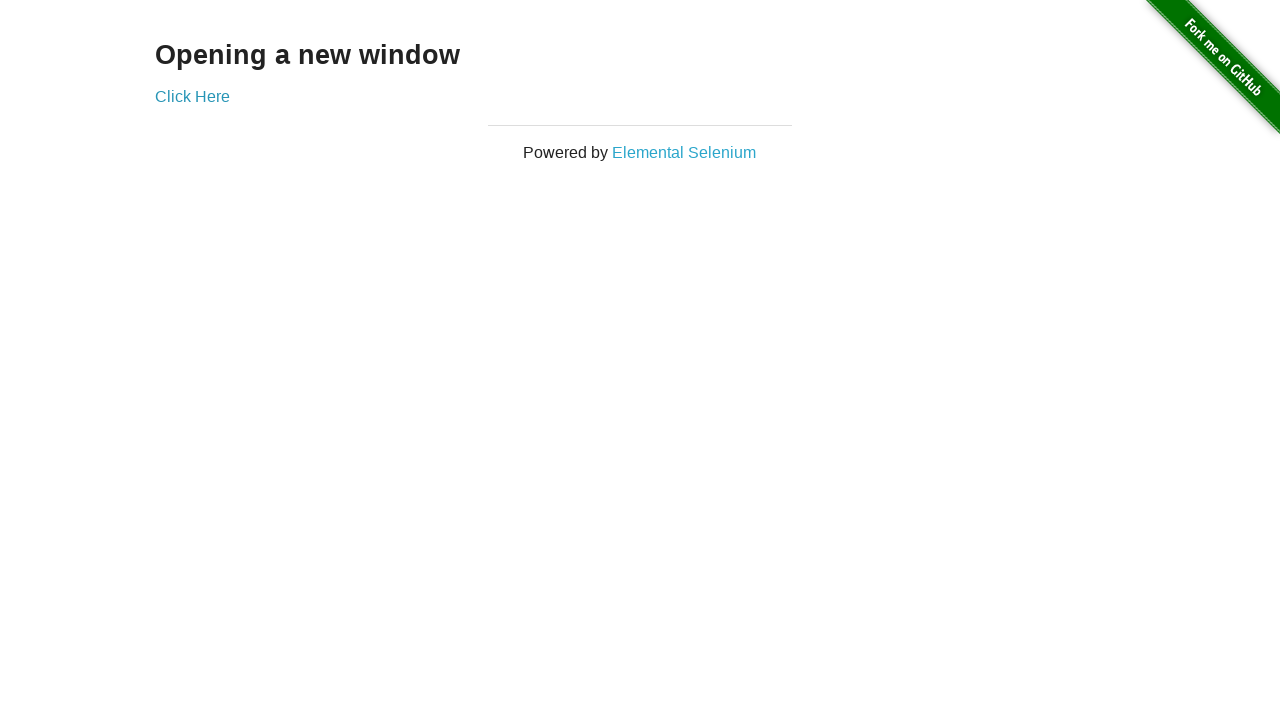

Verified first page title is still 'The Internet'
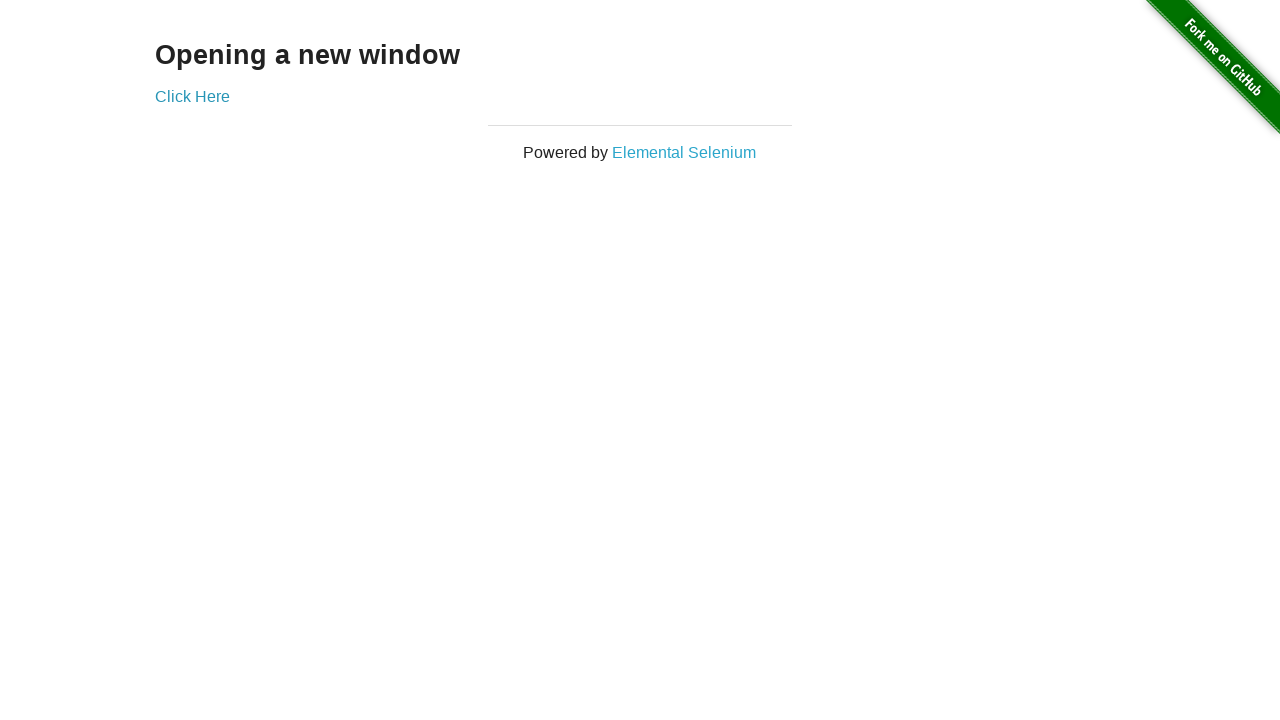

Switched focus to second page
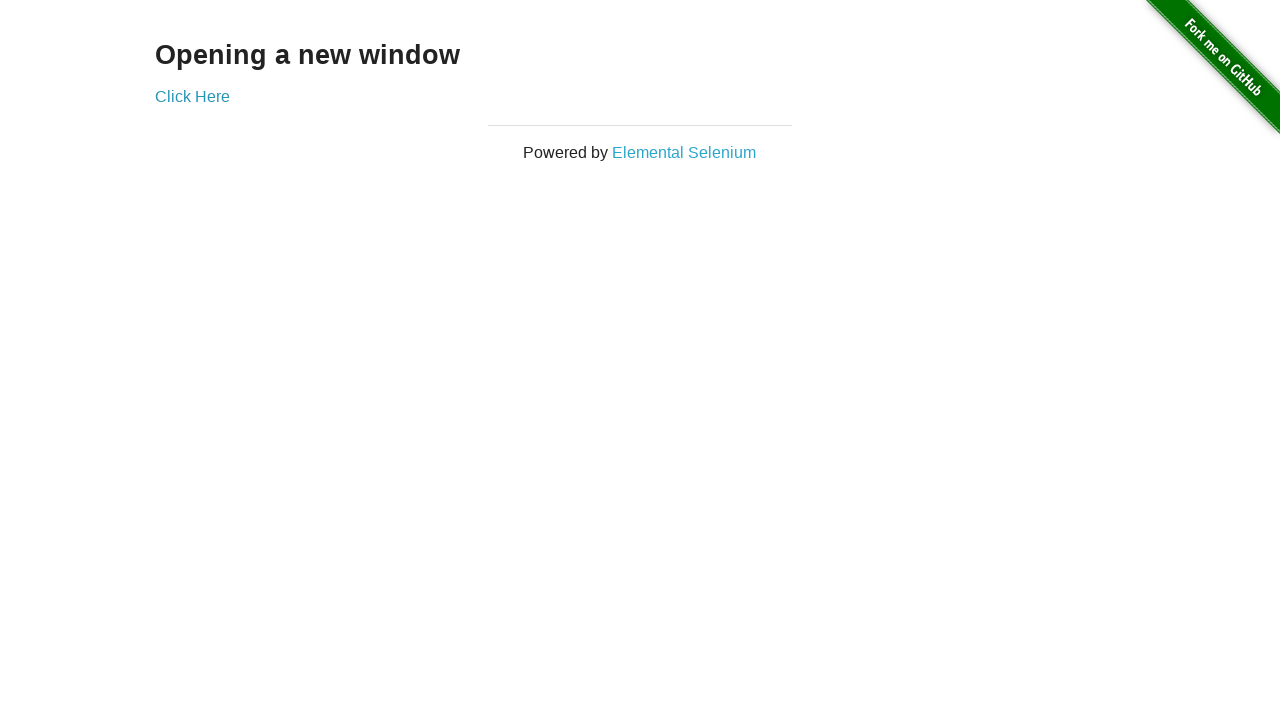

Switched focus back to first page again
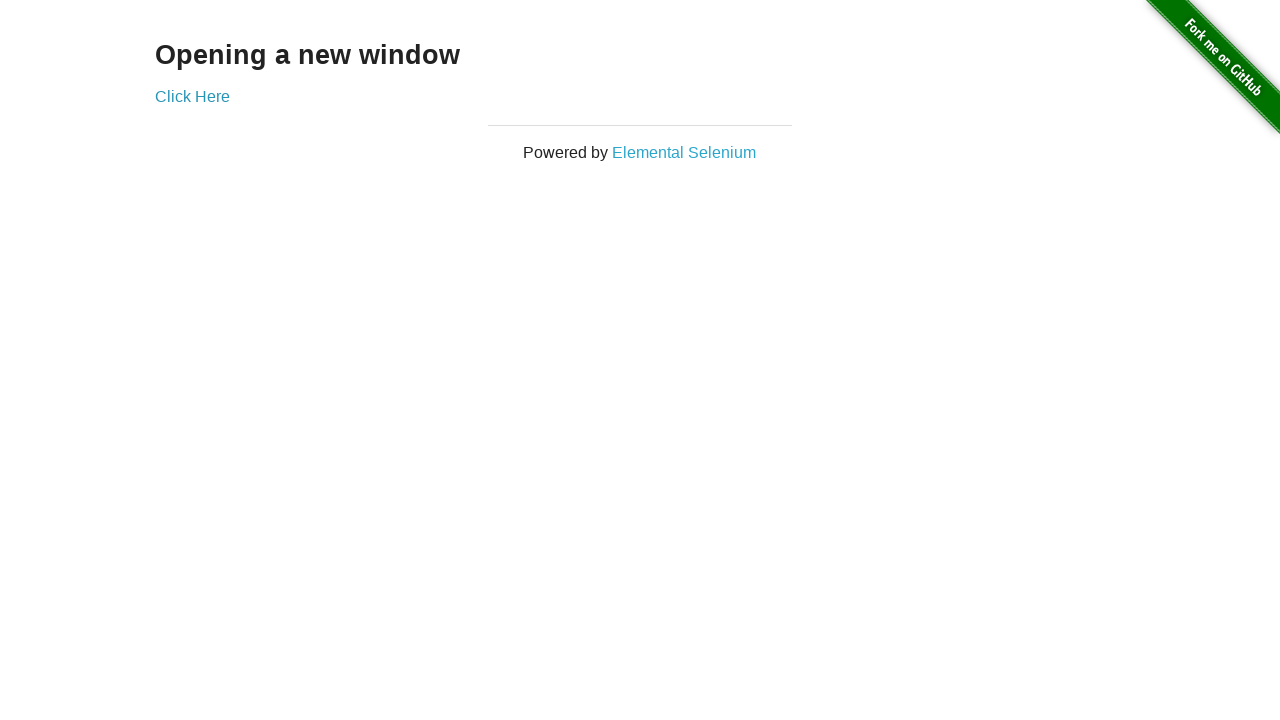

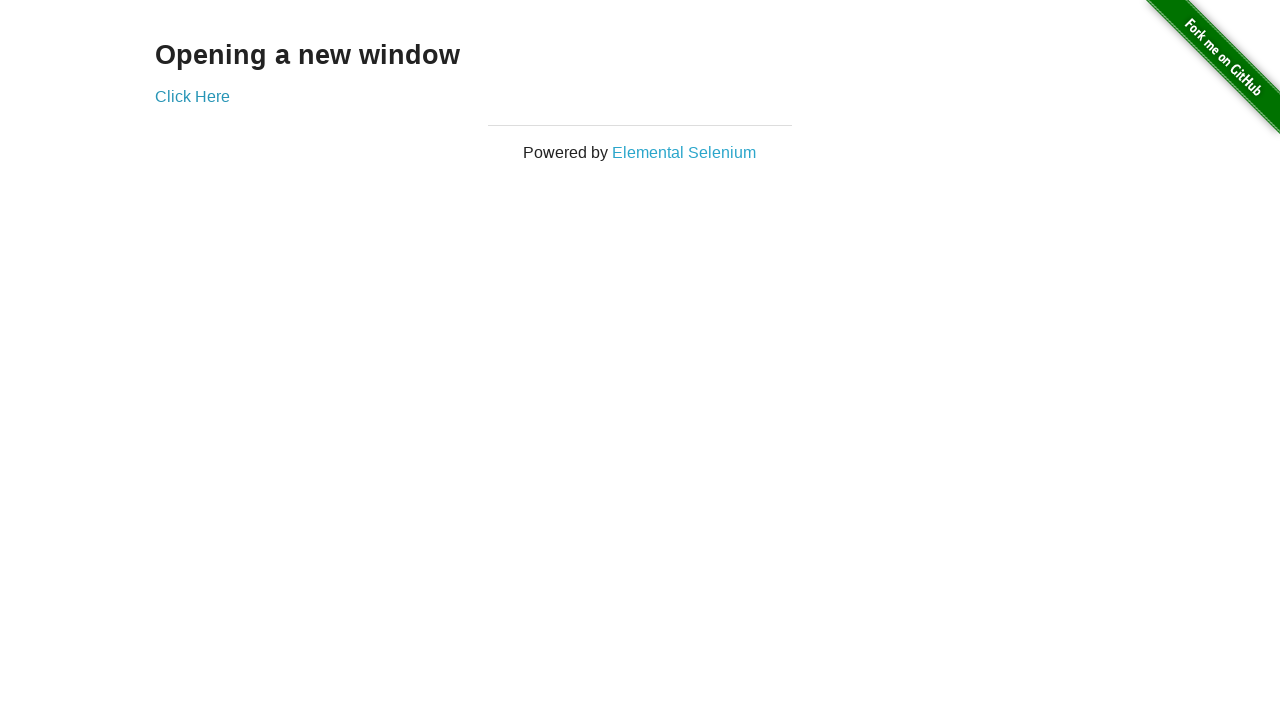